Tests checkbox selection functionality by finding and selecting a specific checkbox option on a practice automation page

Starting URL: https://rahulshettyacademy.com/AutomationPractice/

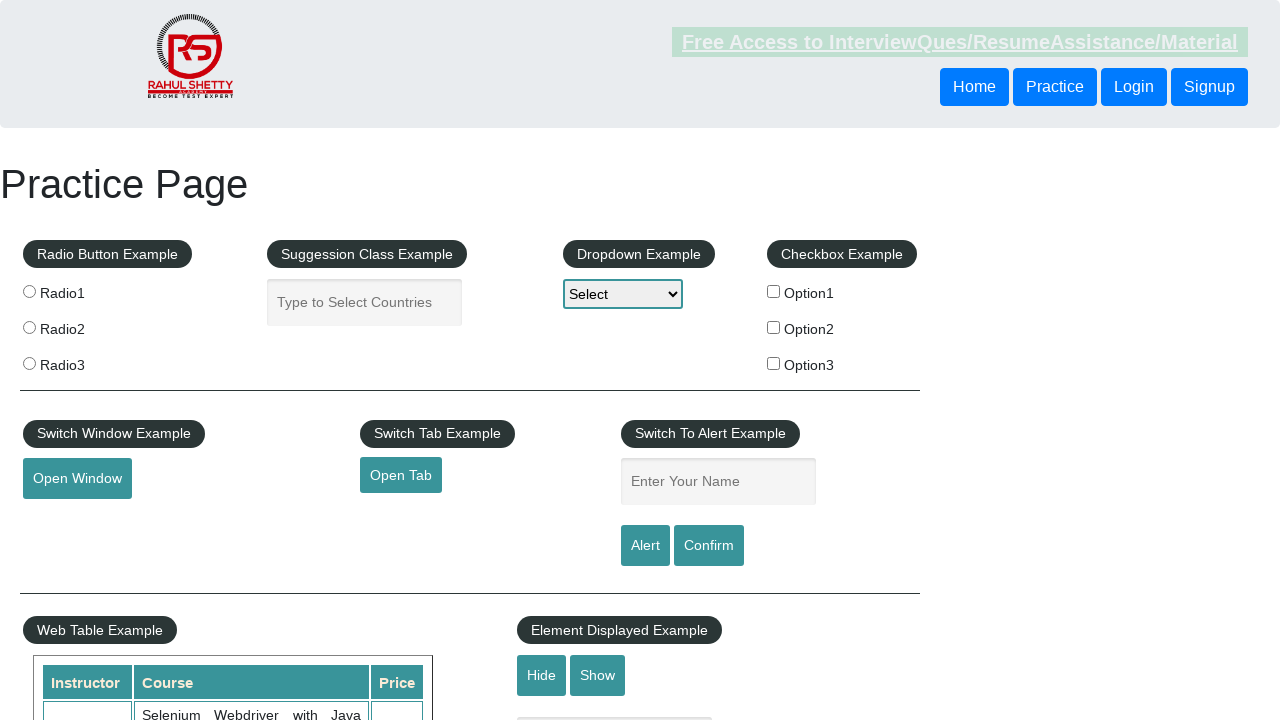

Found all checkboxes on the practice automation page
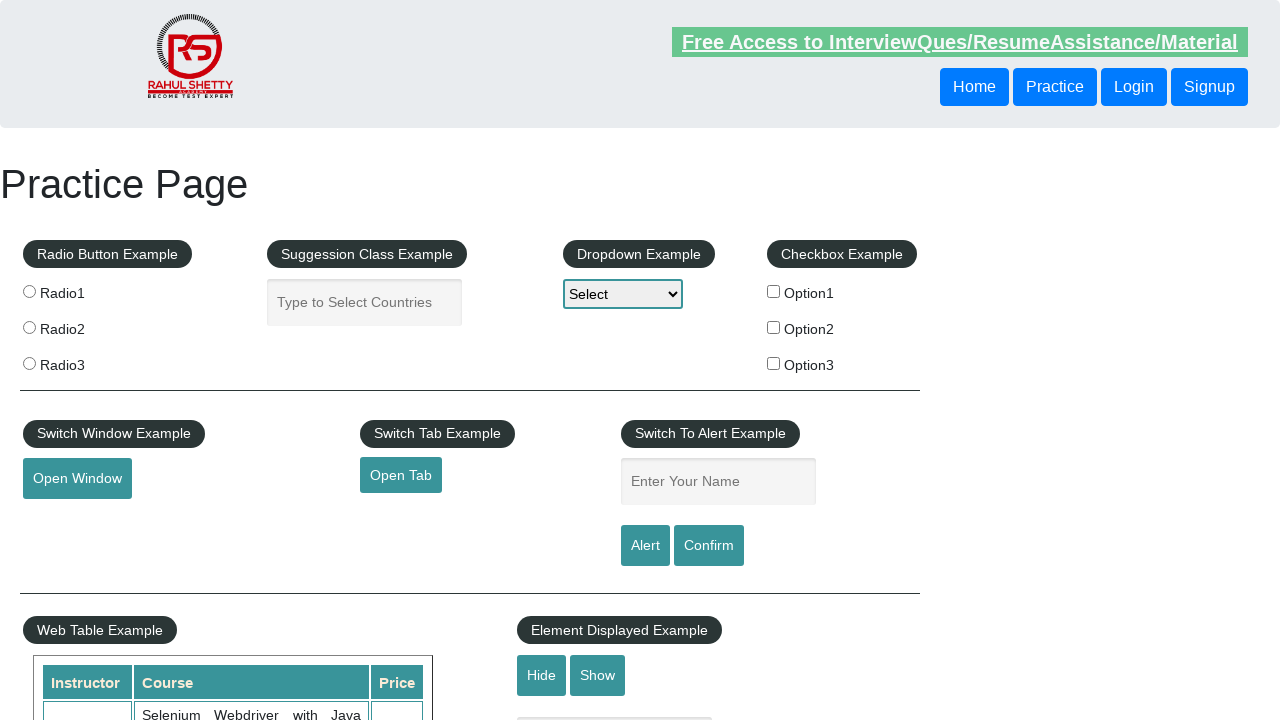

Clicked the checkbox with value 'option2' at (774, 327) on xpath=//input[@type="checkbox"] >> nth=1
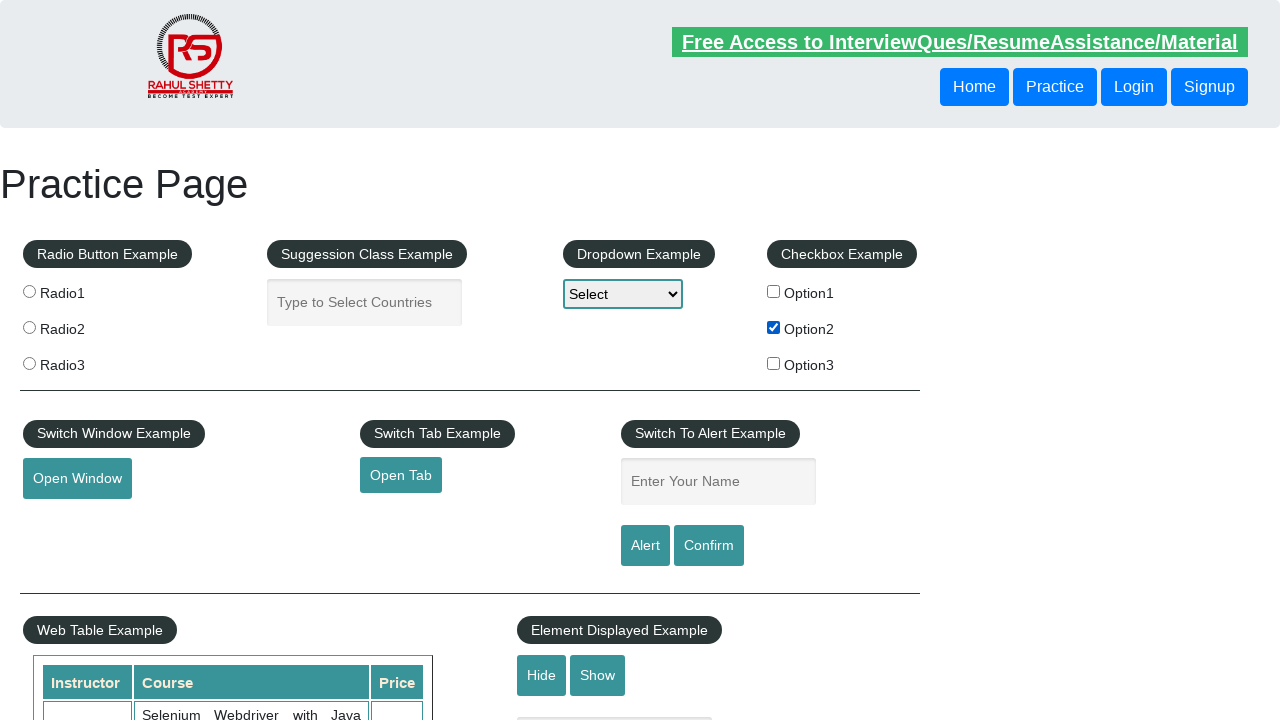

Verified that the 'option2' checkbox is now selected
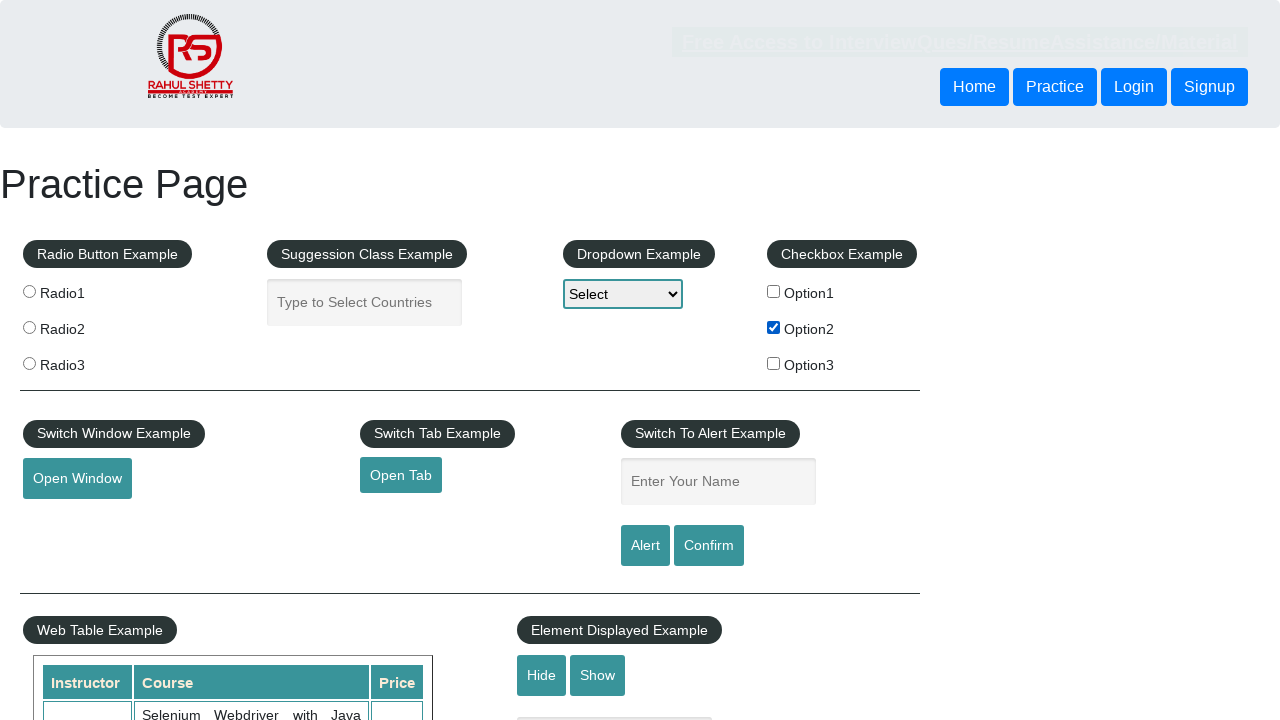

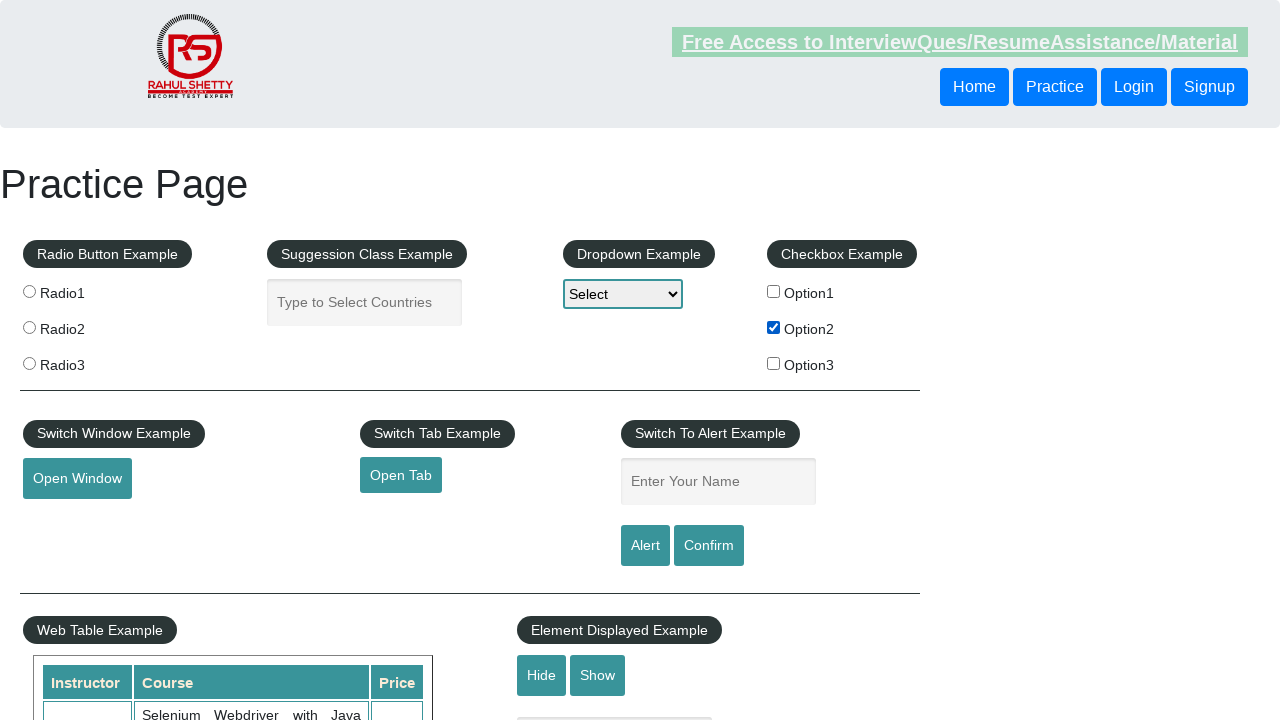